Tests drag and drop functionality on jQuery UI demo page by dragging a source element and dropping it onto a target element

Starting URL: https://jqueryui.com/droppable/

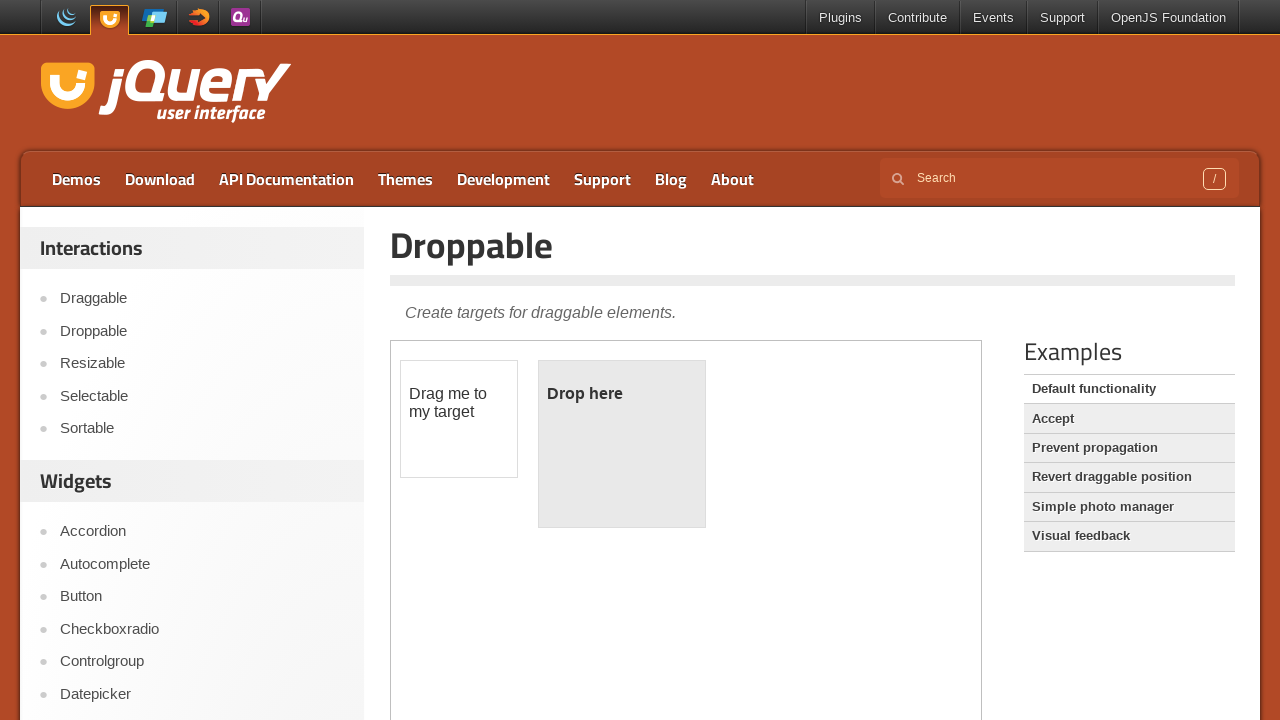

Located the iframe containing the drag and drop demo
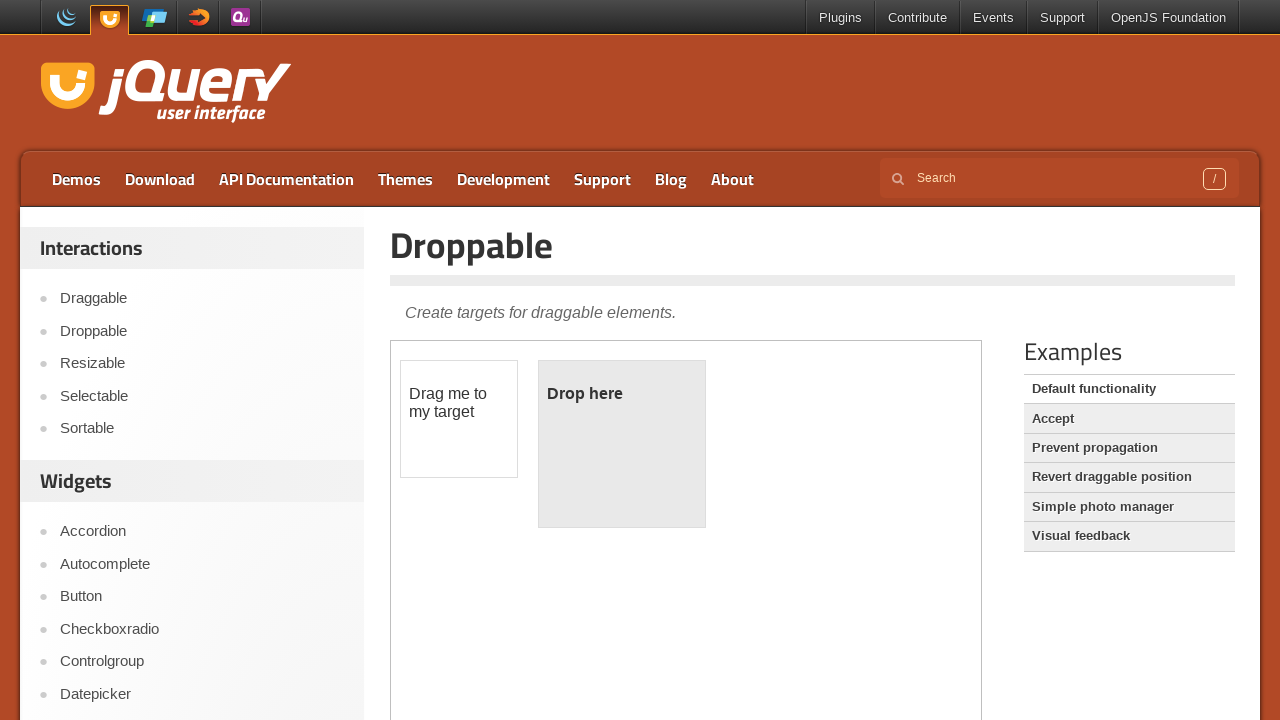

Located the draggable source element
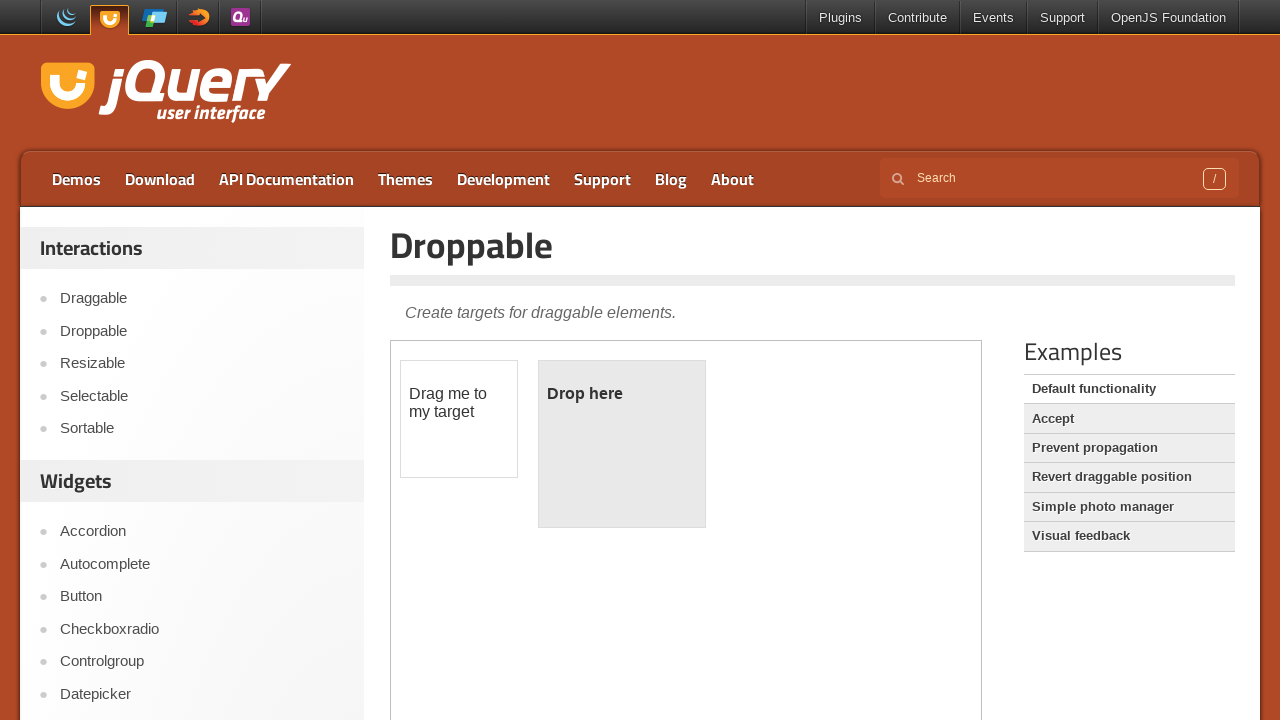

Located the droppable target element
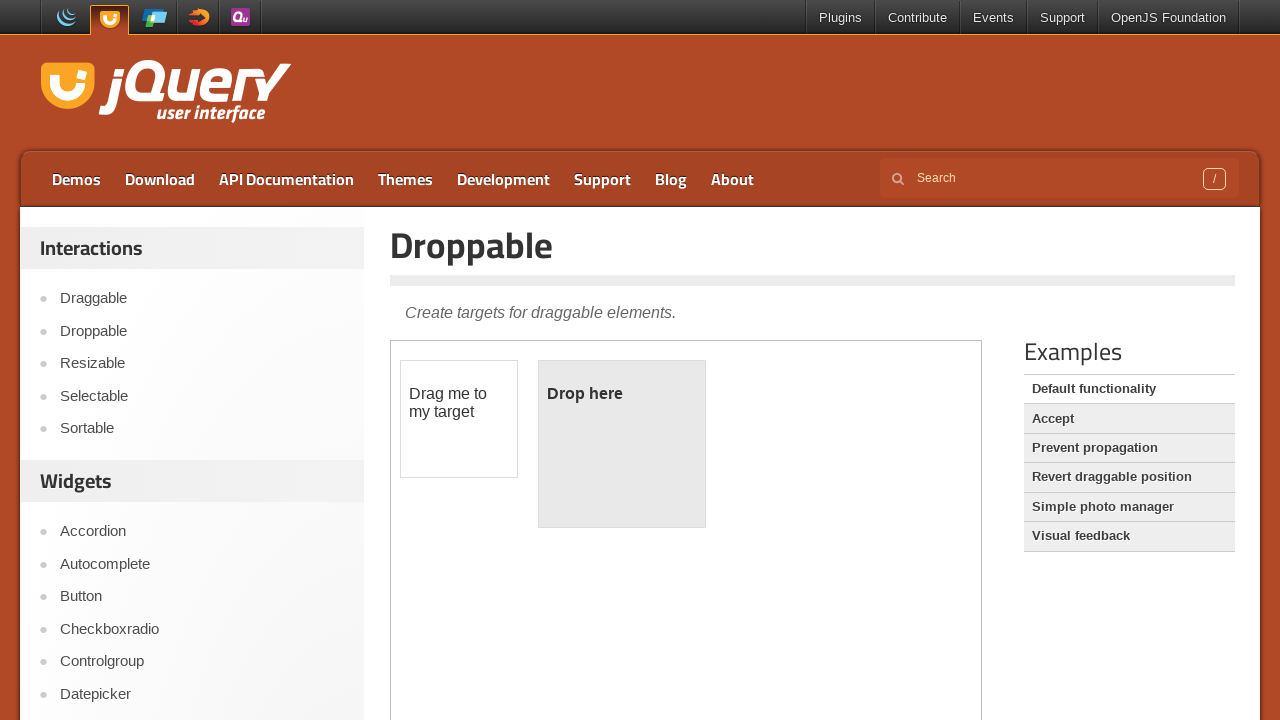

Source element became visible
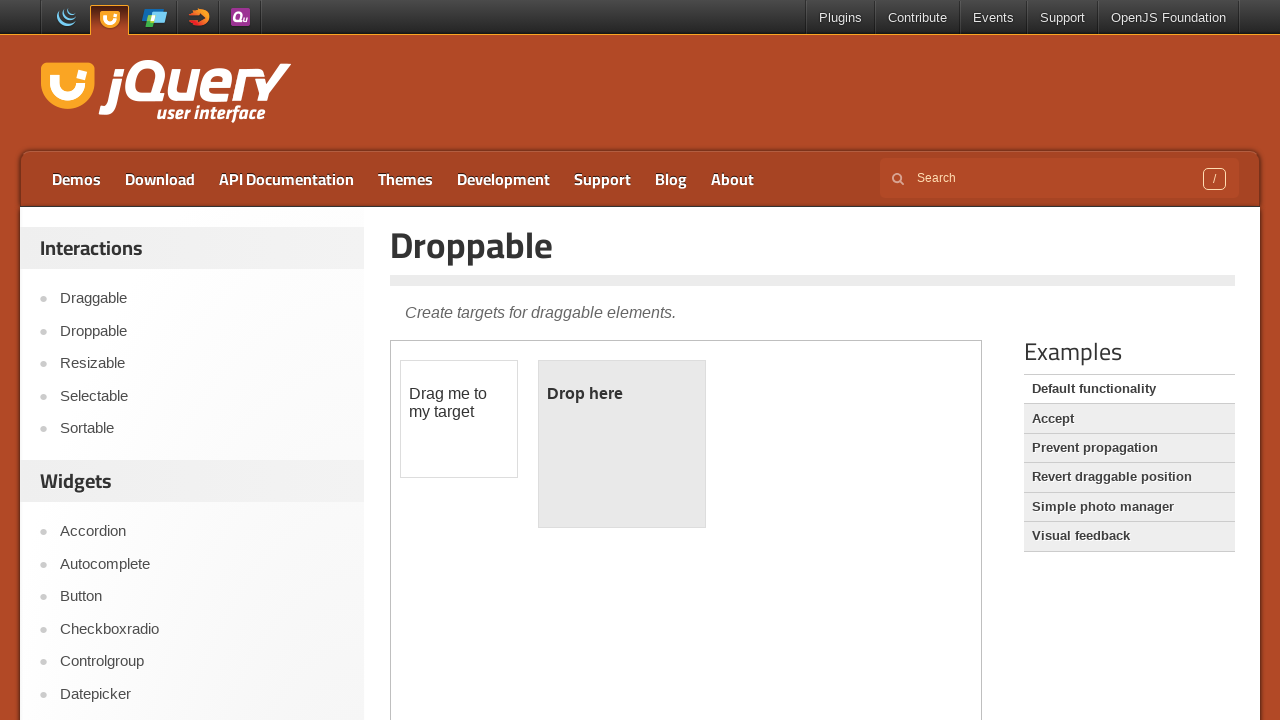

Target element became visible
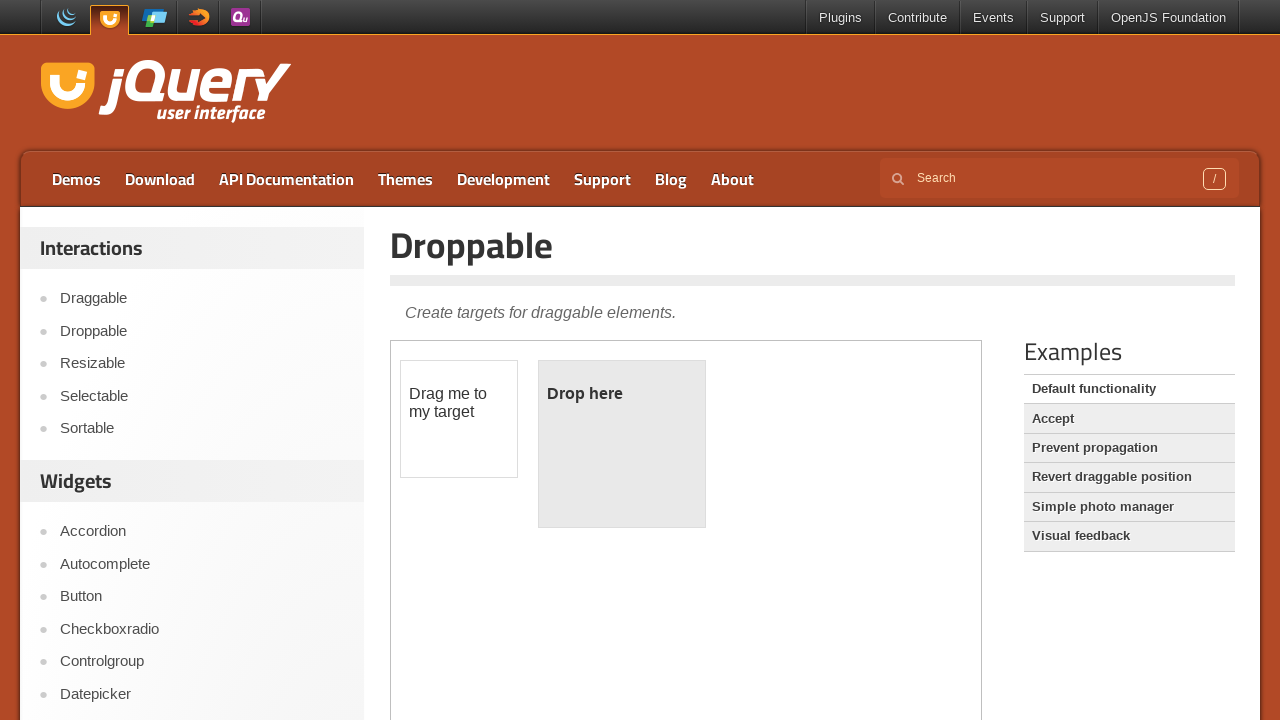

Dragged source element and dropped it onto target element at (622, 444)
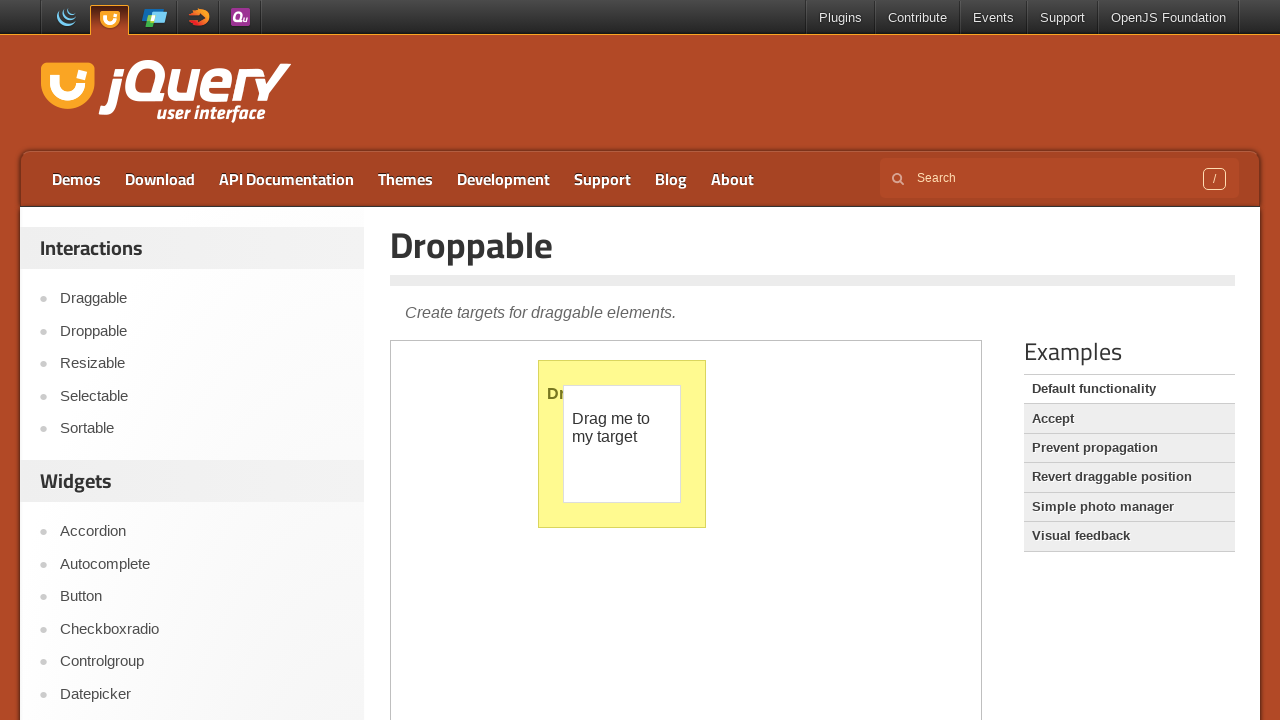

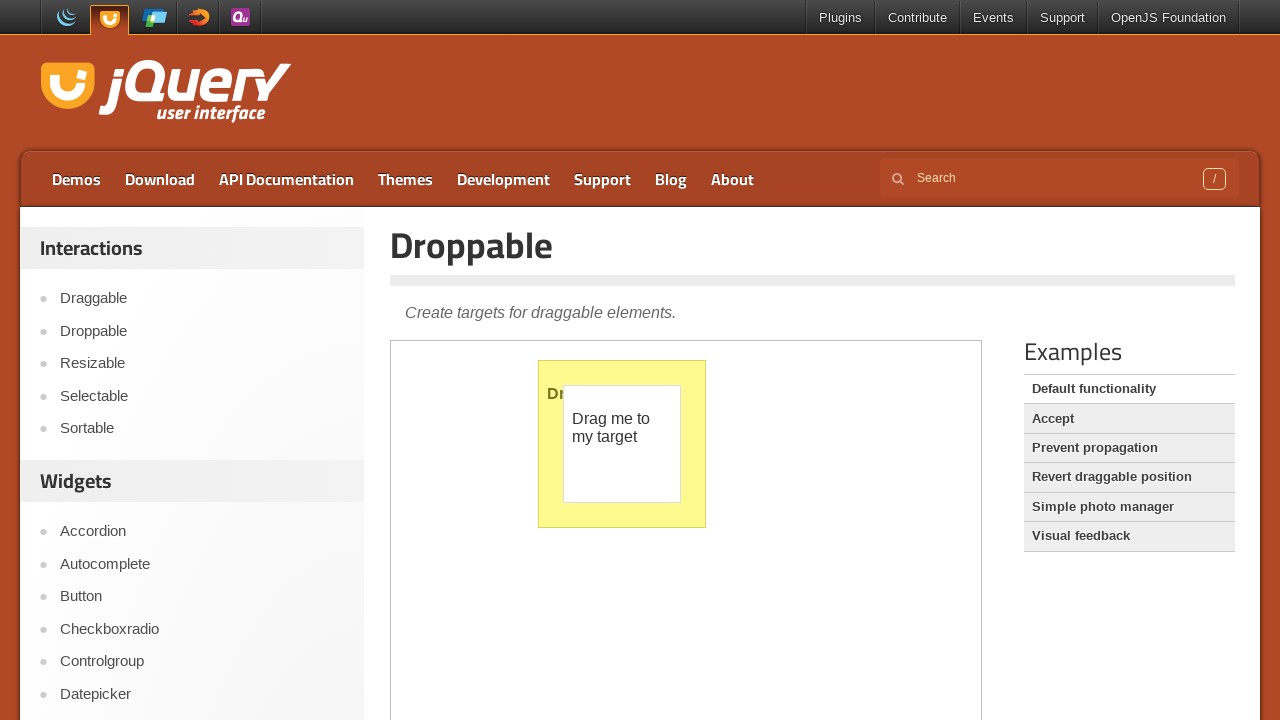